Tests dropdown selection functionality by selecting options using different methods (index, value, and visible text)

Starting URL: https://www.globalsqa.com/demo-site/select-dropdown-menu/

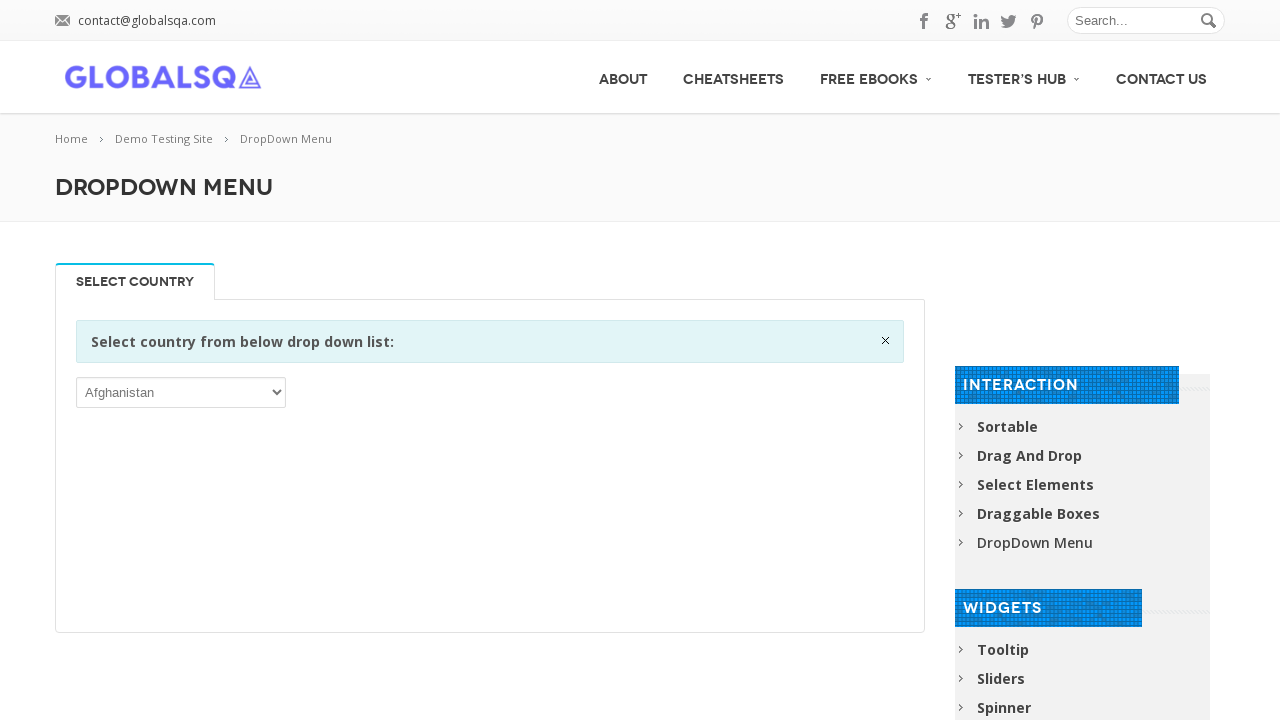

Located dropdown select element
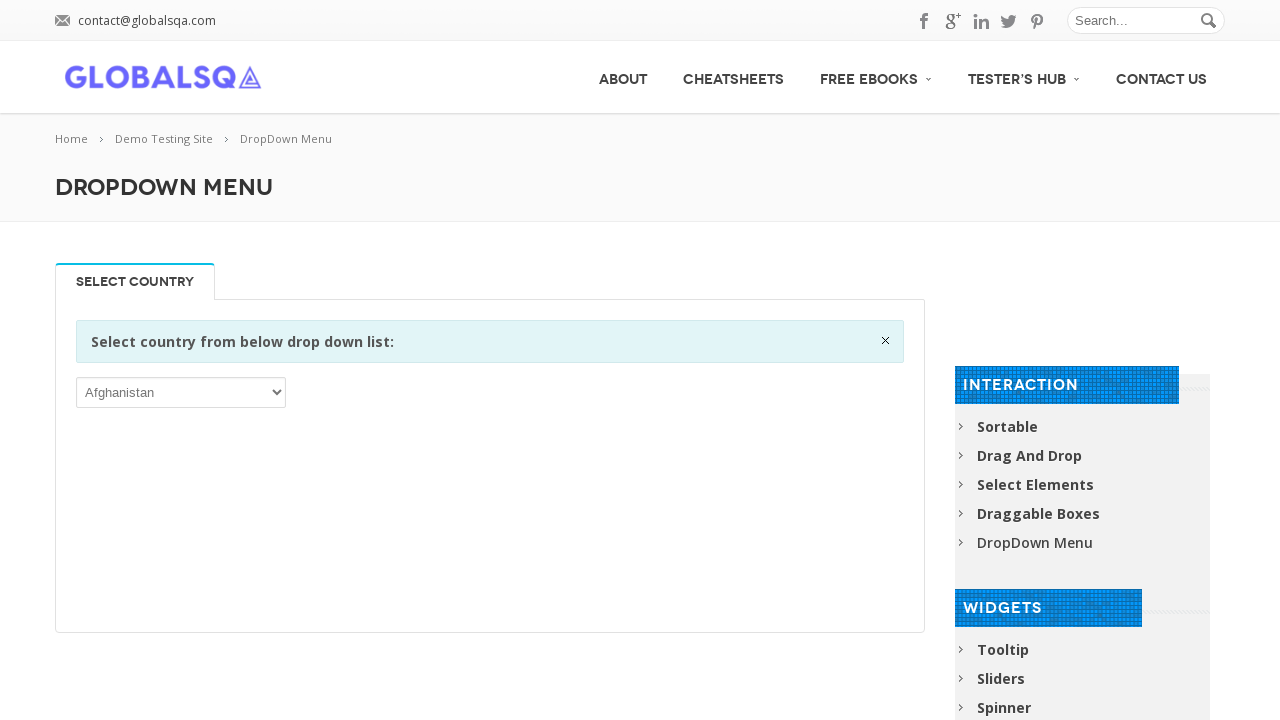

Selected dropdown option by index (100) on //*[@id="post-2646"]/div[2]/div/div/div/p/select
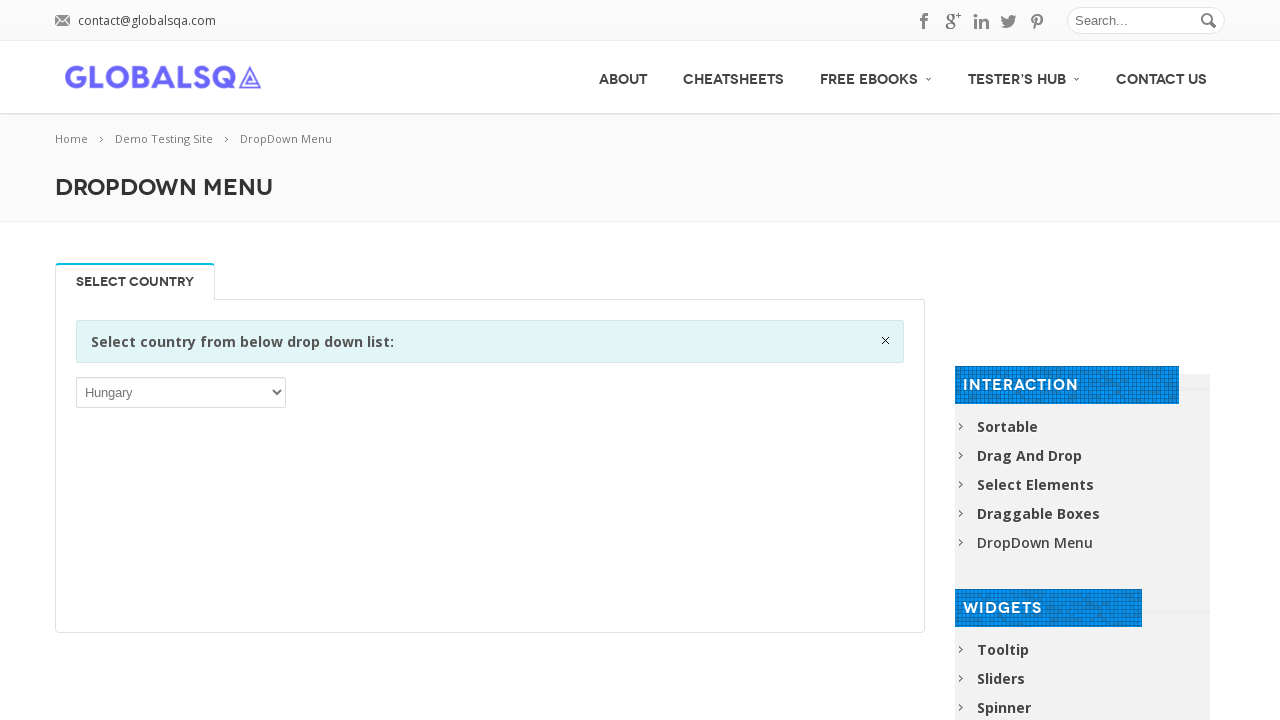

Waited 2 seconds between selections
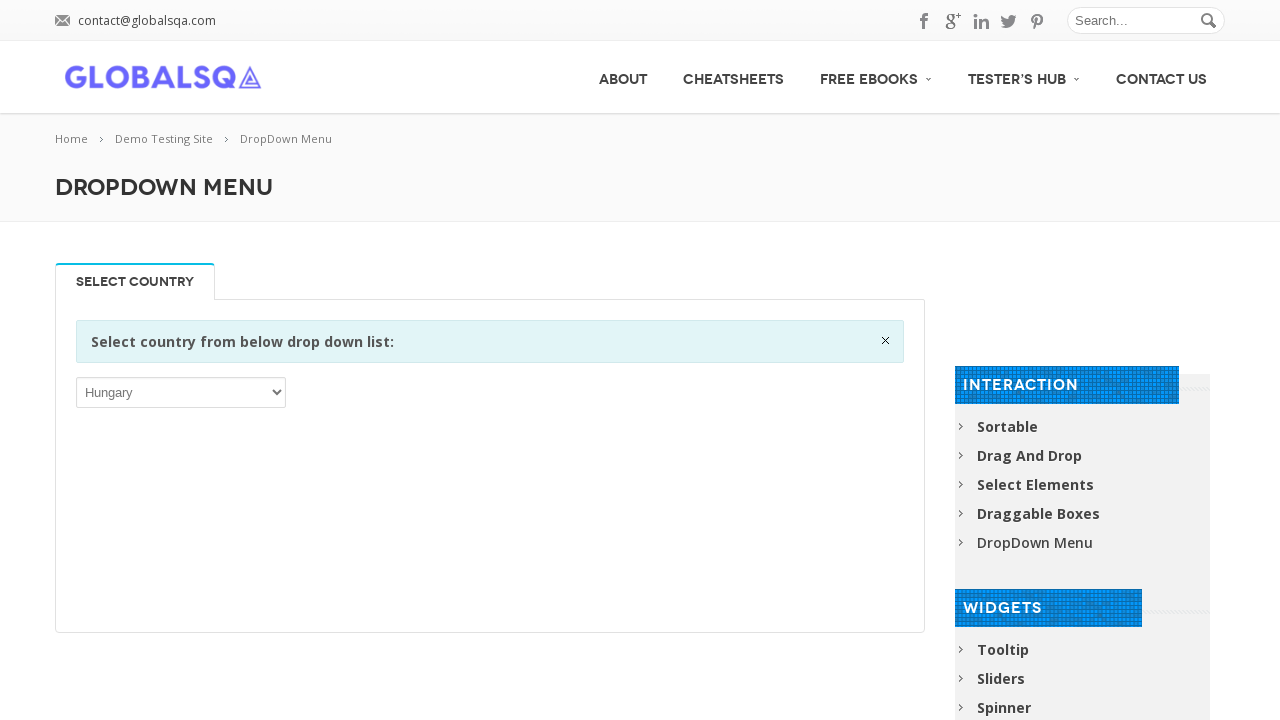

Selected dropdown option by value 'ATG' on //*[@id="post-2646"]/div[2]/div/div/div/p/select
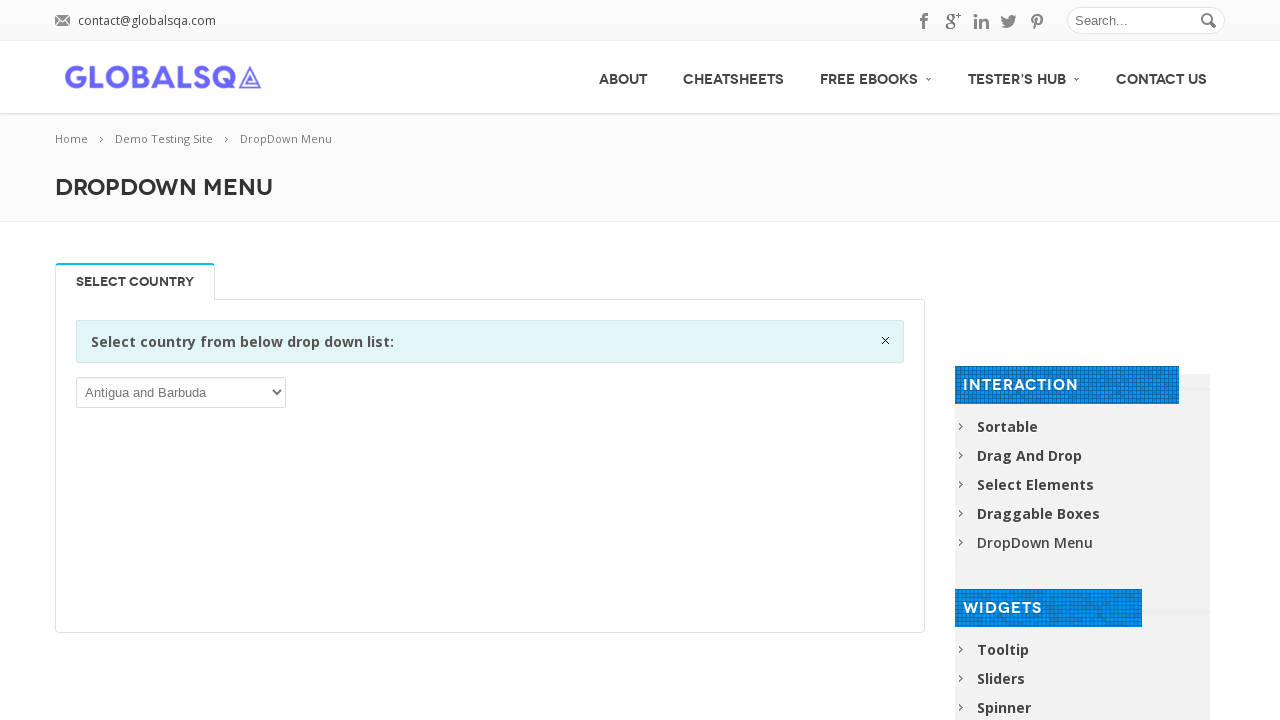

Waited 2 seconds between selections
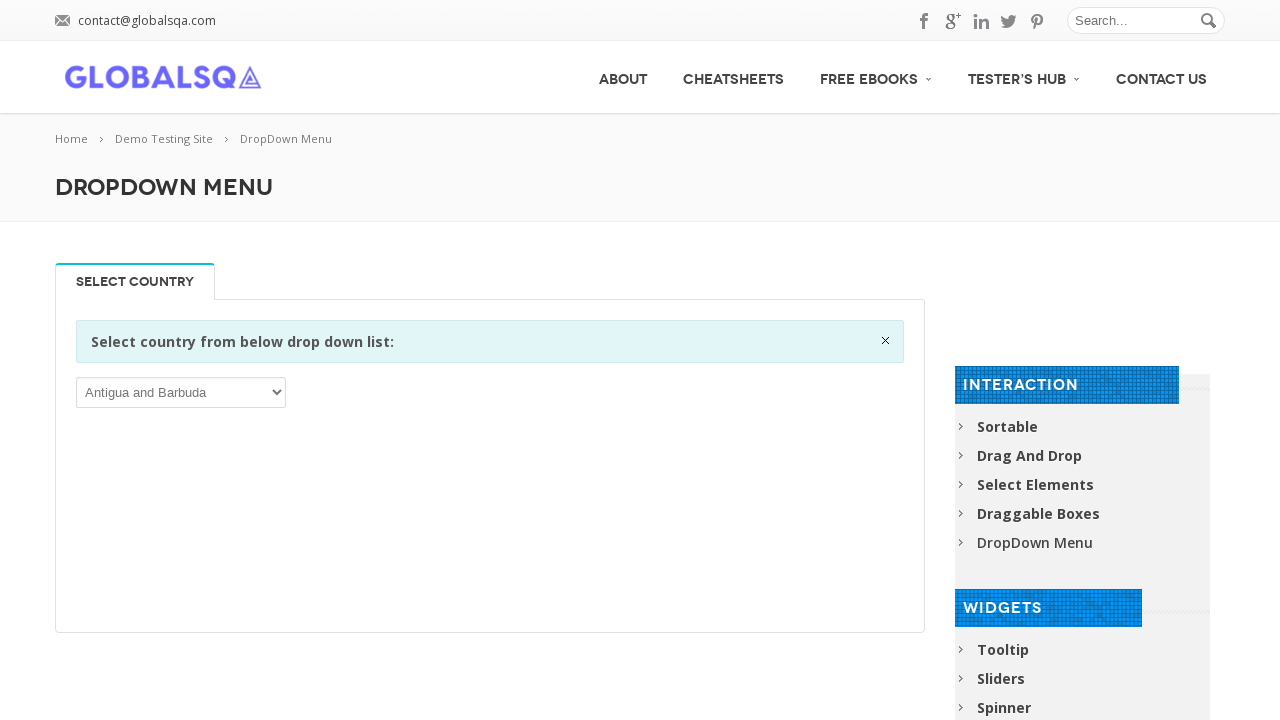

Selected dropdown option by visible text 'Austria' on //*[@id="post-2646"]/div[2]/div/div/div/p/select
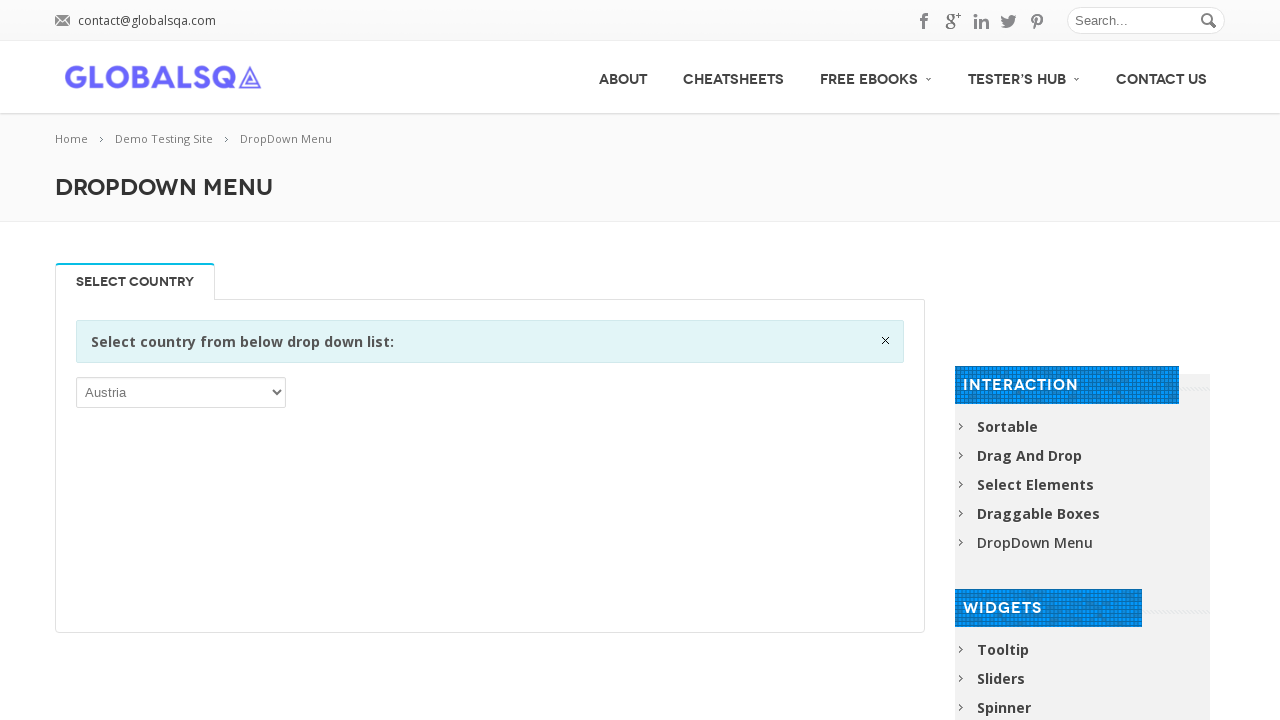

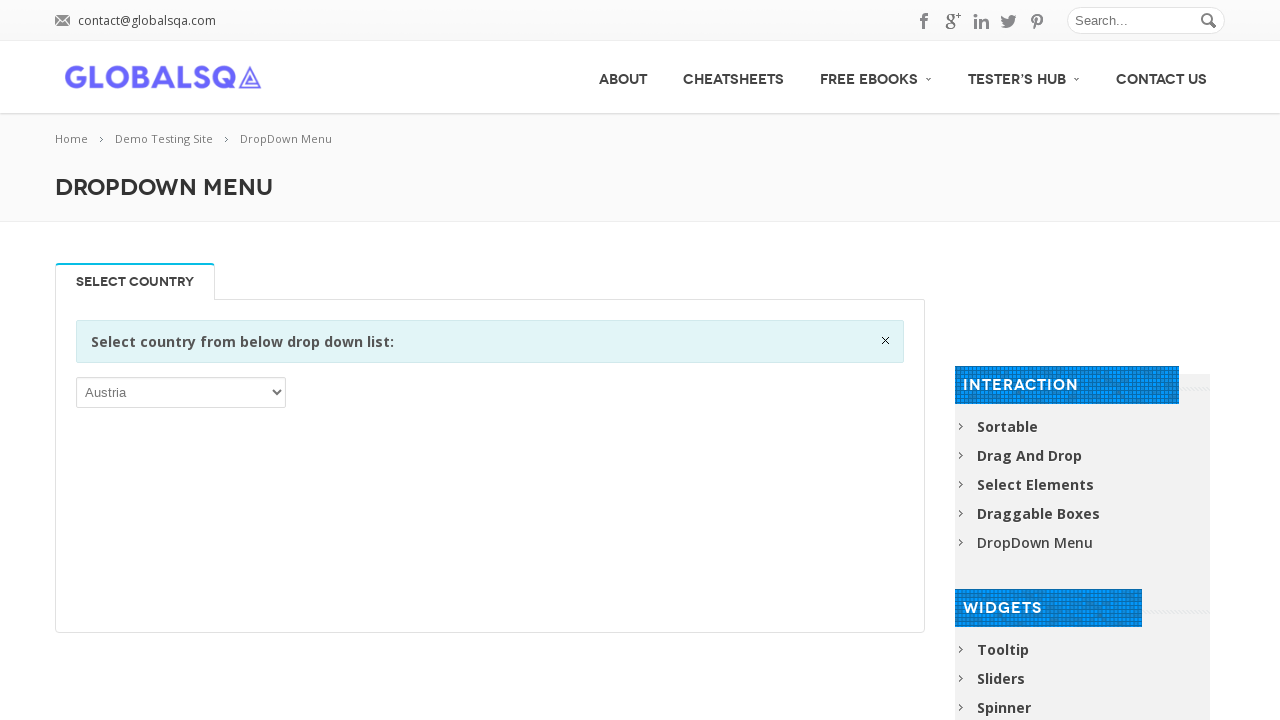